Tests JavaScript alert handling by clicking a button that triggers an alert, accepting the alert, and verifying the success message is displayed.

Starting URL: http://practice.cydeo.com/javascript_alerts

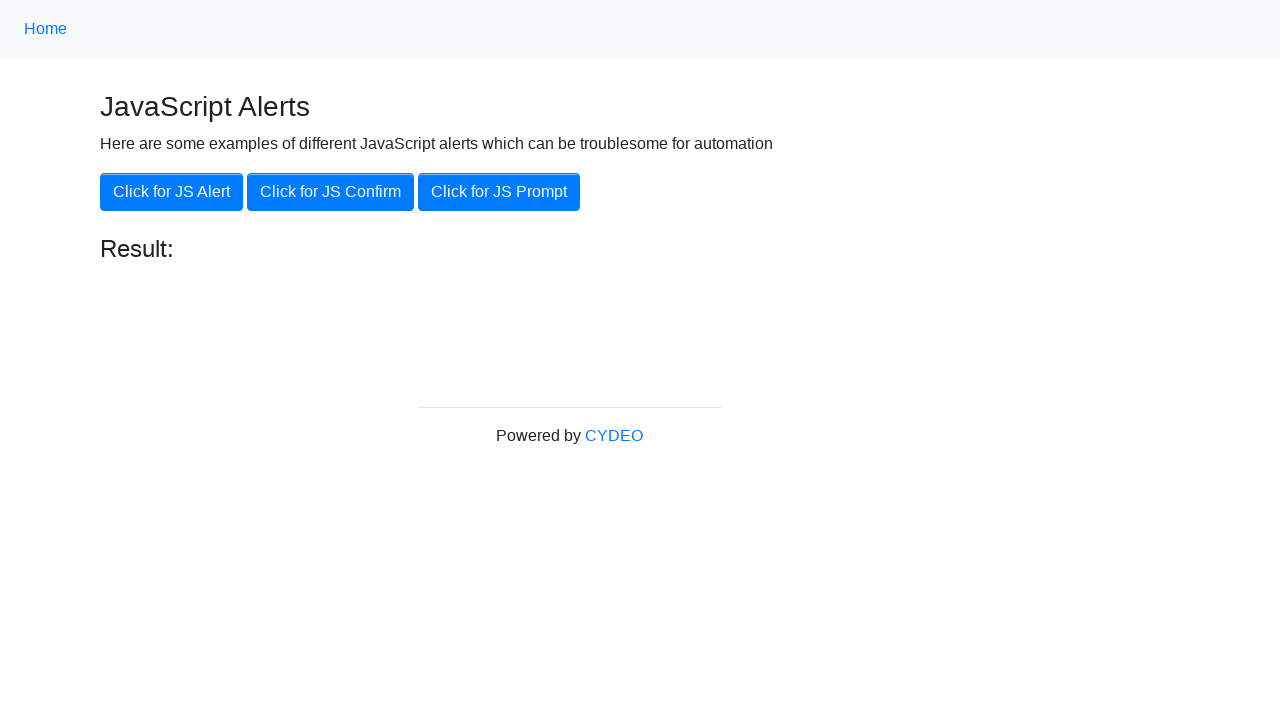

Clicked the 'Click for JS Alert' button at (172, 192) on xpath=//button[@onclick='jsAlert()']
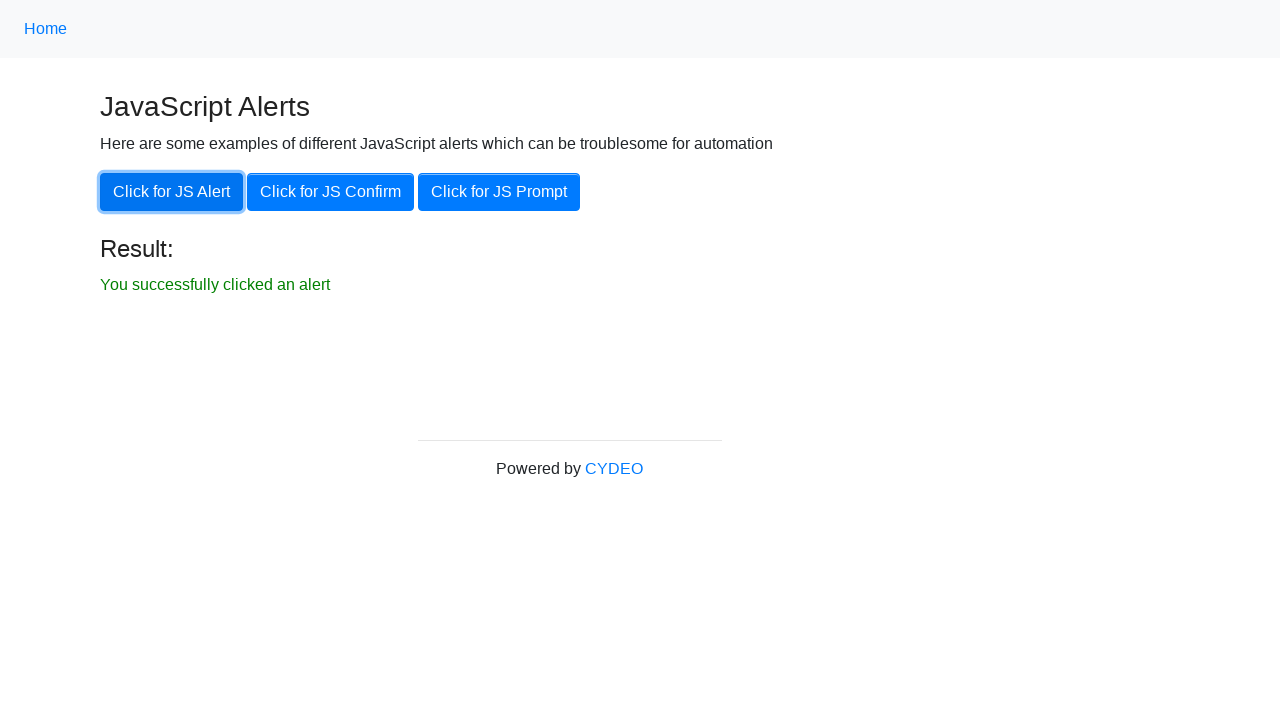

Set up dialog handler to accept alerts
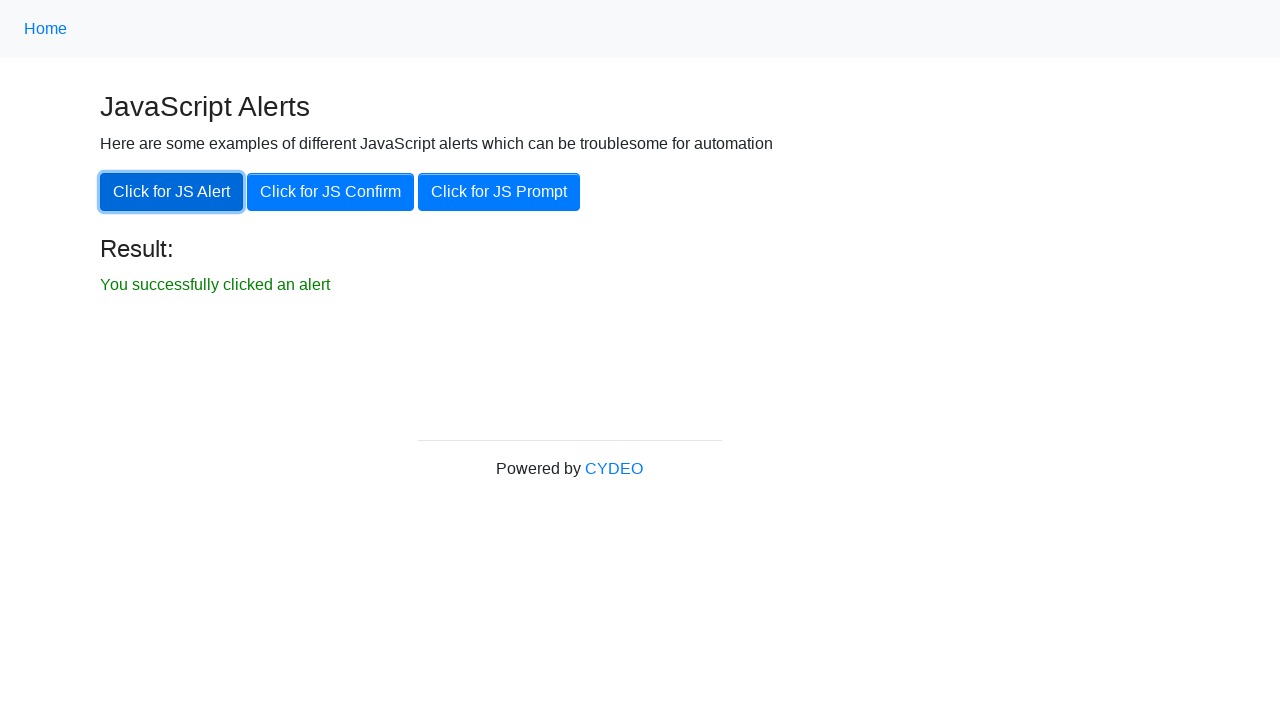

Clicked the 'Click for JS Alert' button again to trigger alert with handler in place at (172, 192) on xpath=//button[@onclick='jsAlert()']
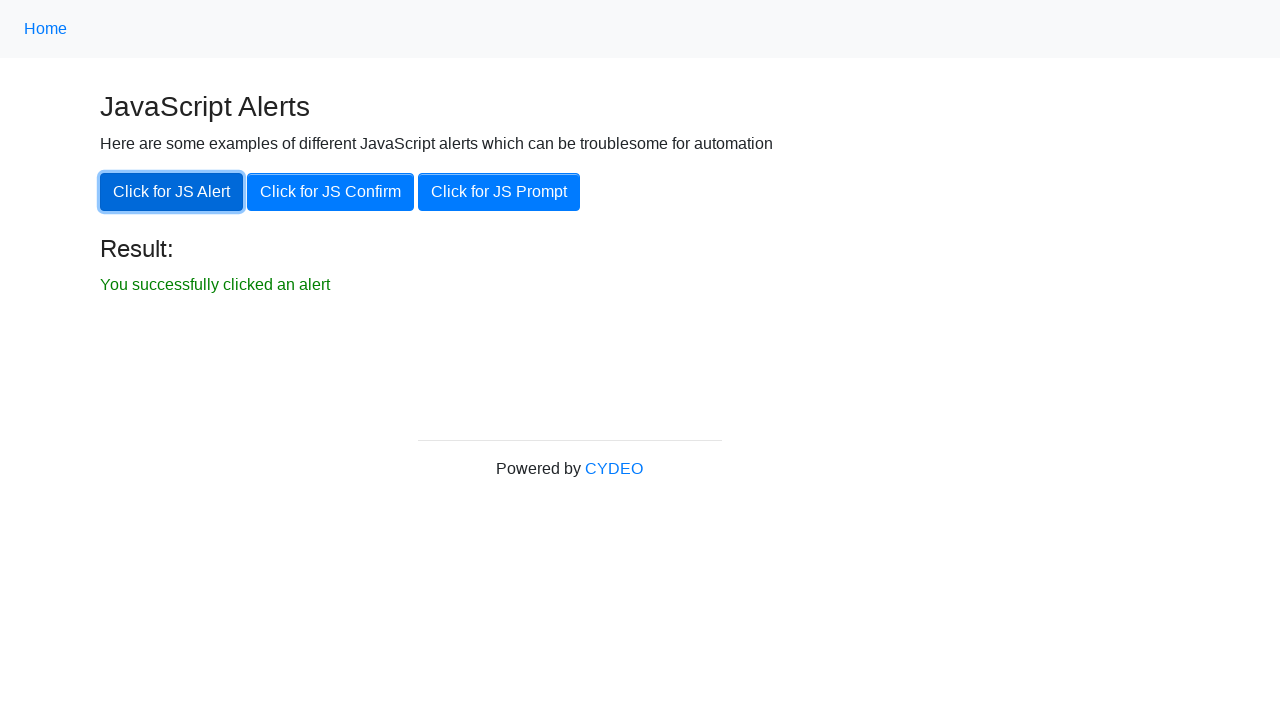

Waited for the result message to appear
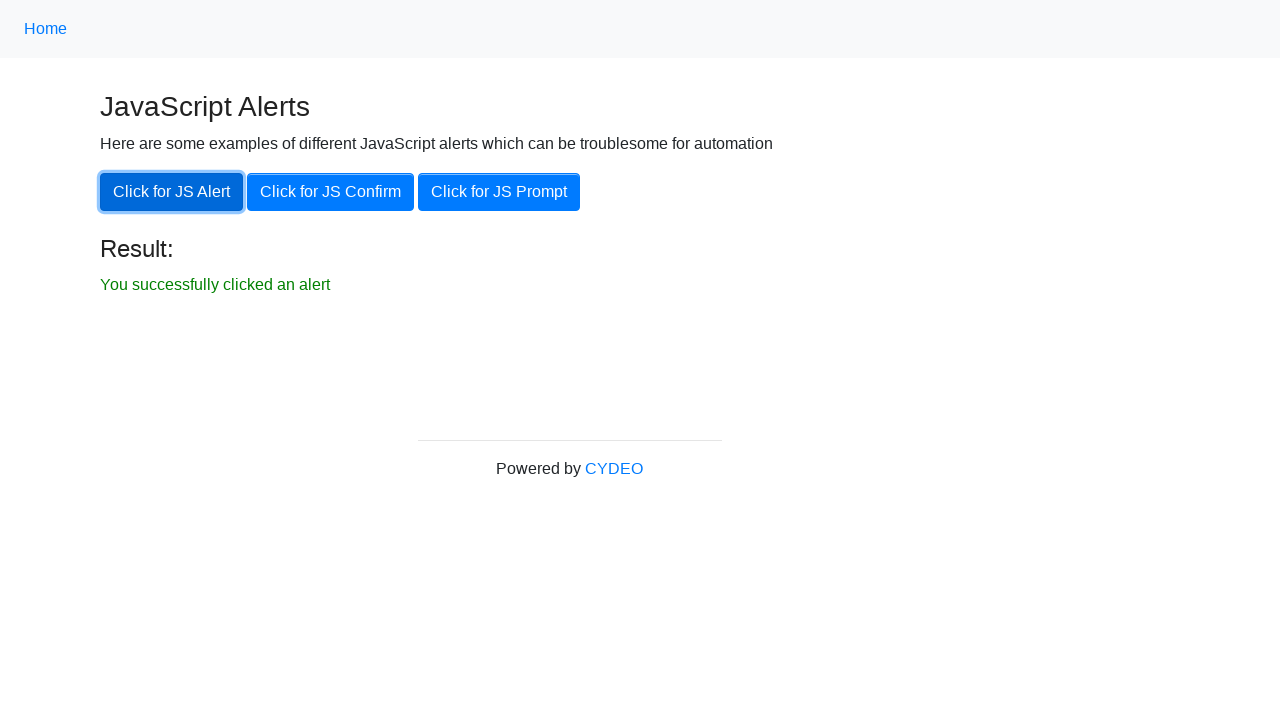

Verified success message displays 'You successfully clicked an alert'
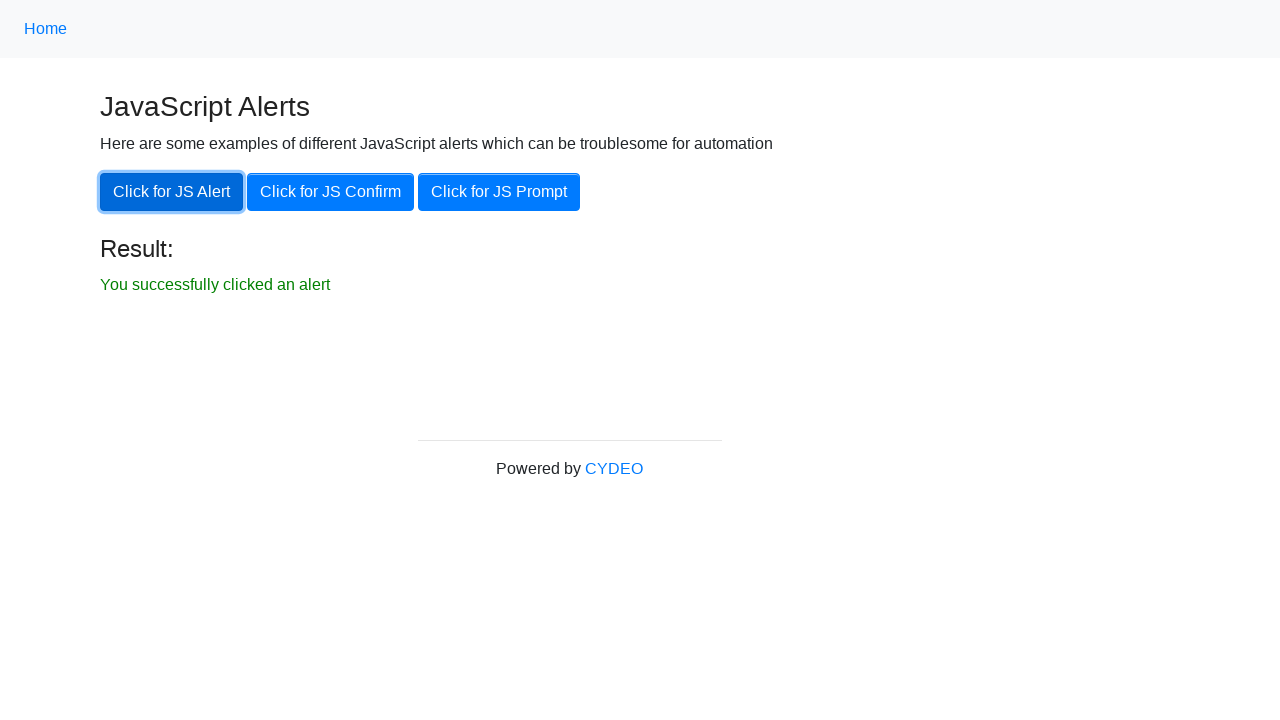

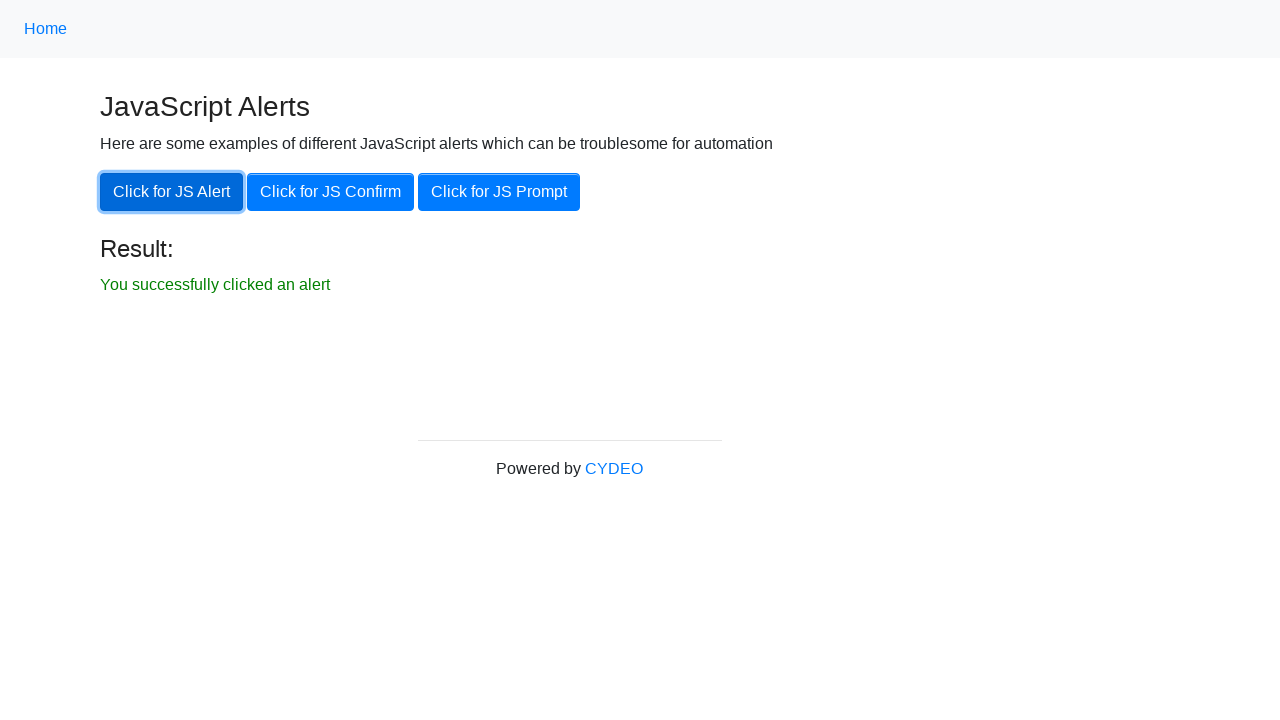